Tests dropdown selection by selecting Option 1, then selecting Option 2

Starting URL: https://the-internet.herokuapp.com/dropdown

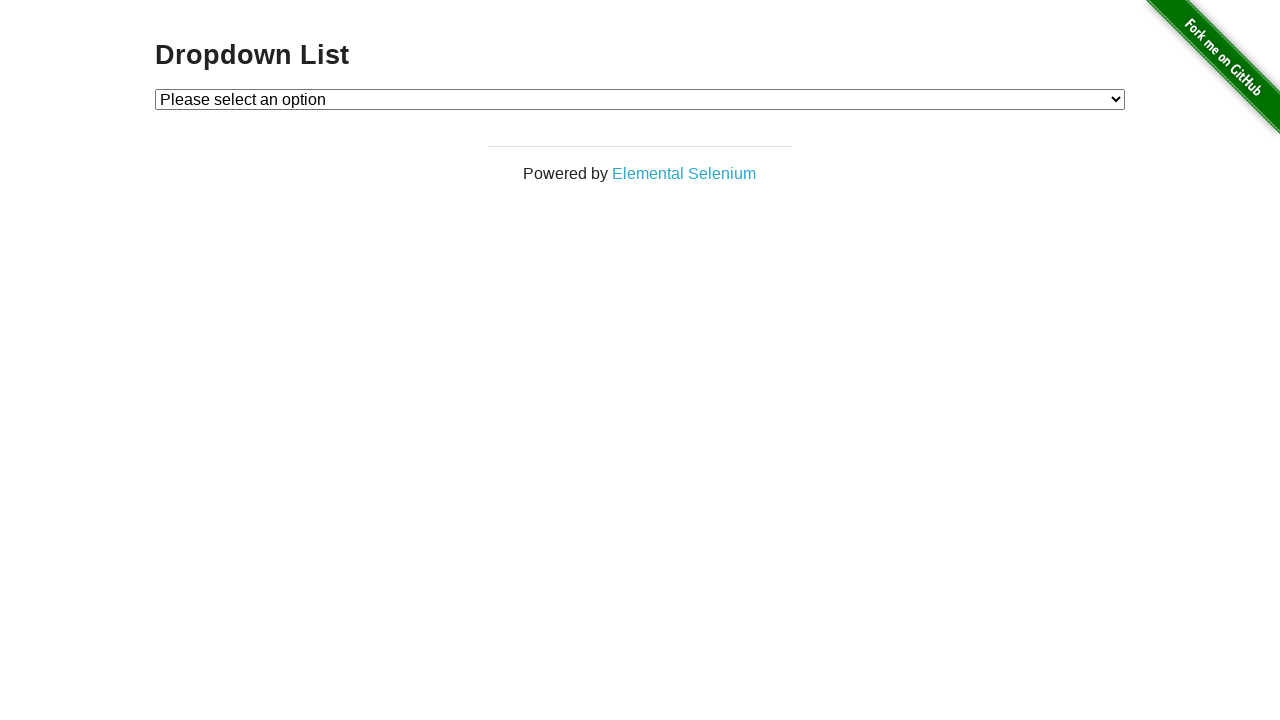

Selected Option 1 from dropdown on #dropdown
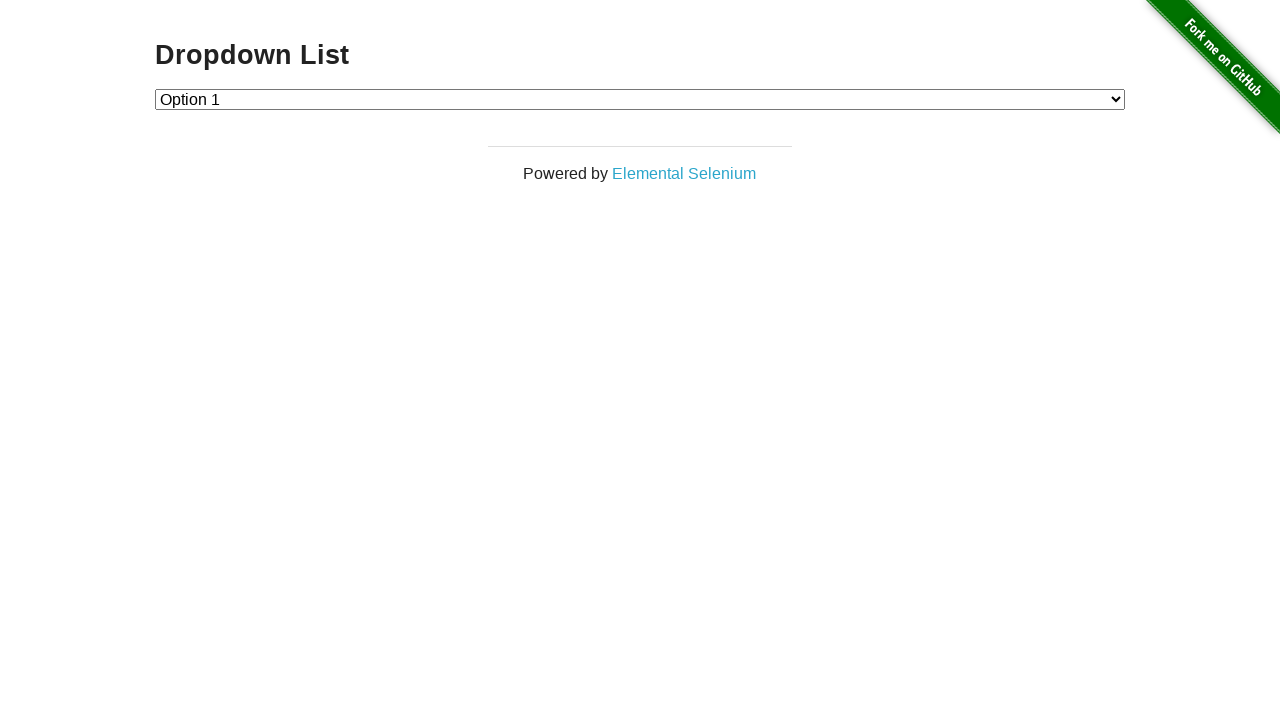

Selected Option 2 from dropdown on #dropdown
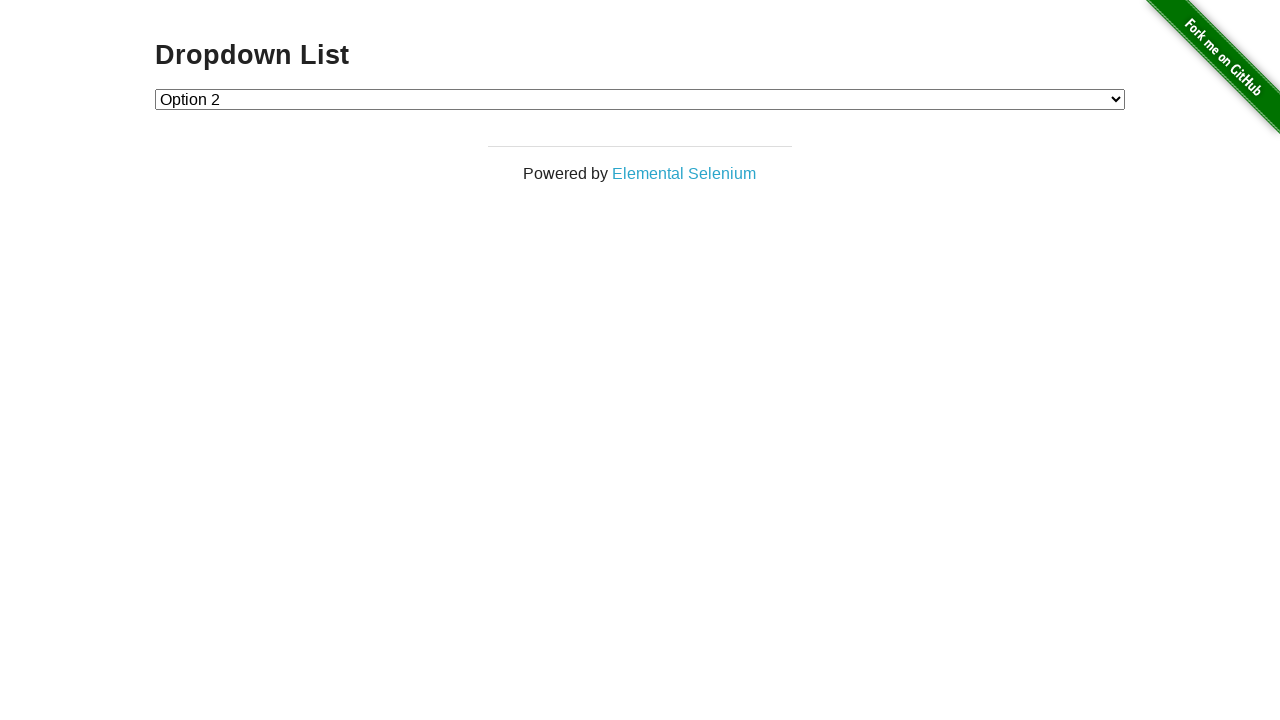

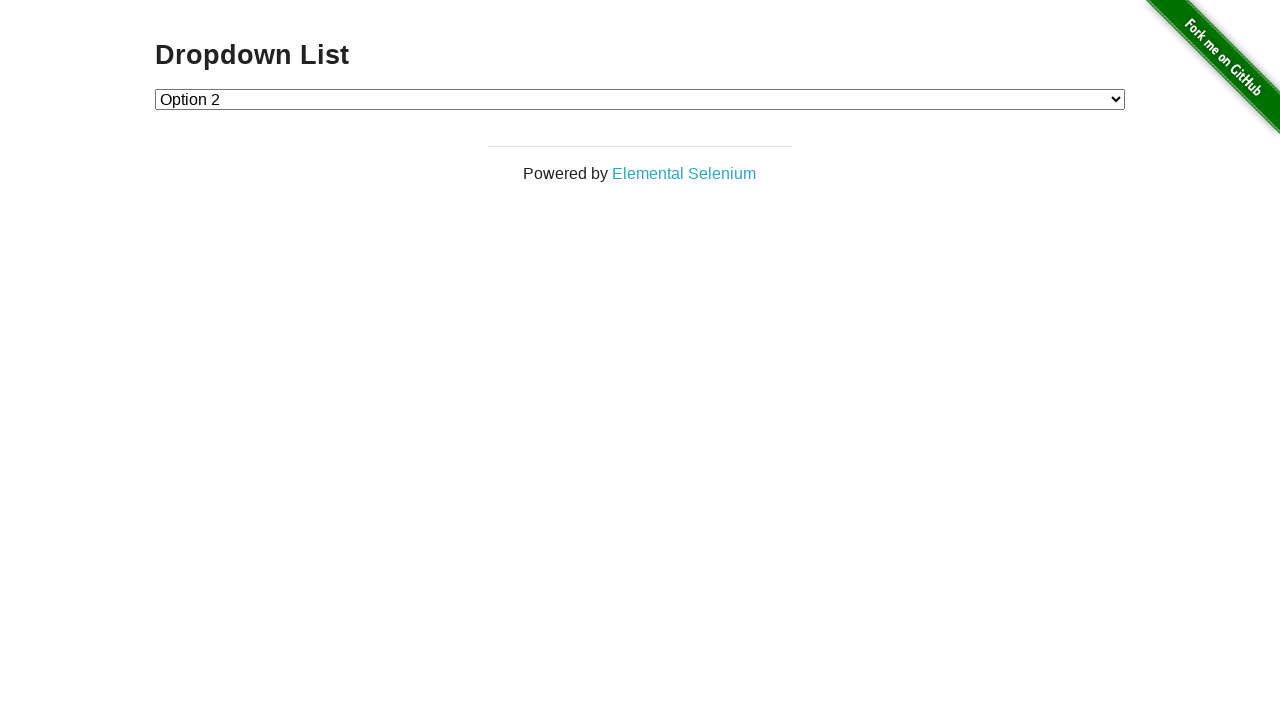